Tests entering a number and waiting for specific text to appear in the message element

Starting URL: https://testpages.herokuapp.com/styled/webdriver-example-page

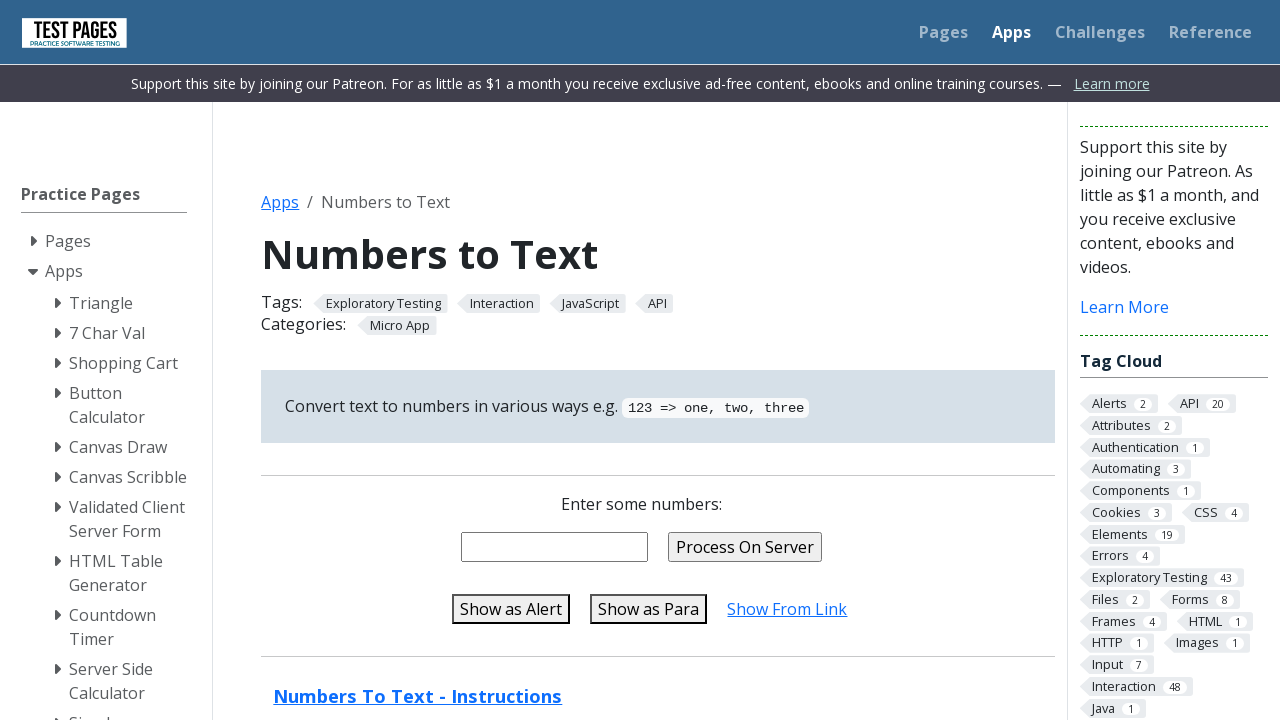

Entered number 123 in the numentry field on #numentry
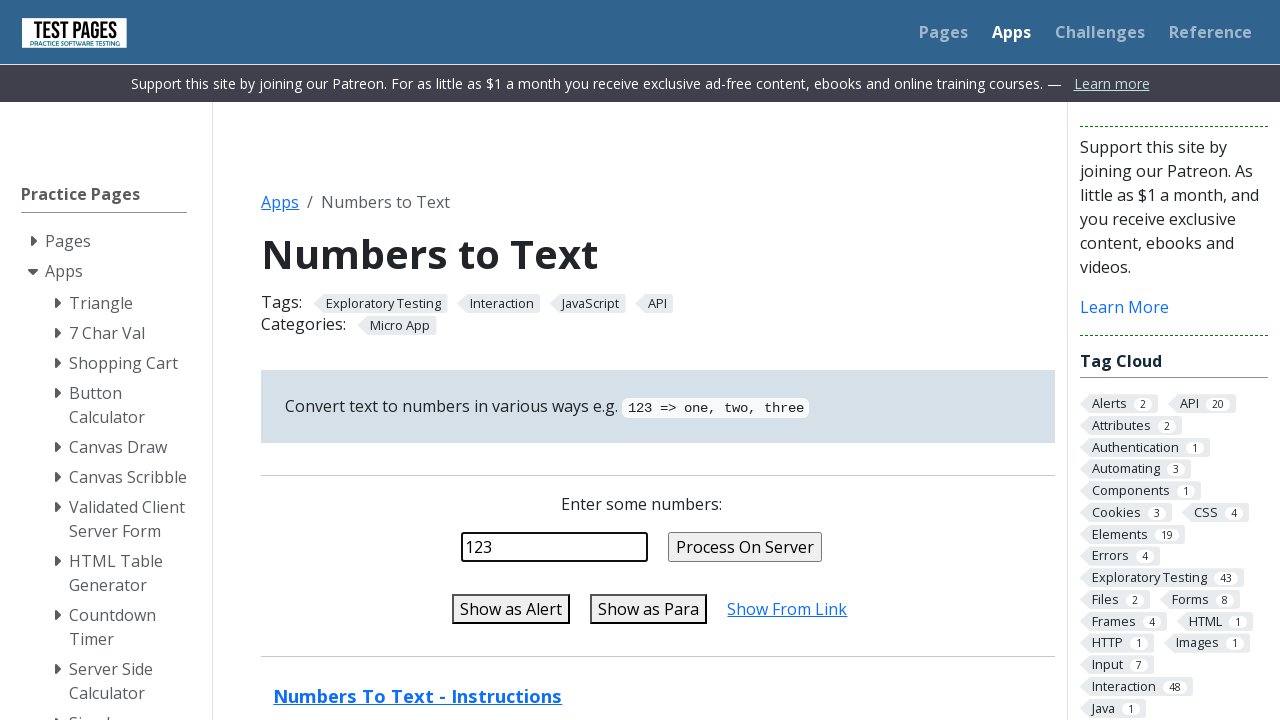

Clicked the show as paragraph button at (649, 609) on #show-as-para
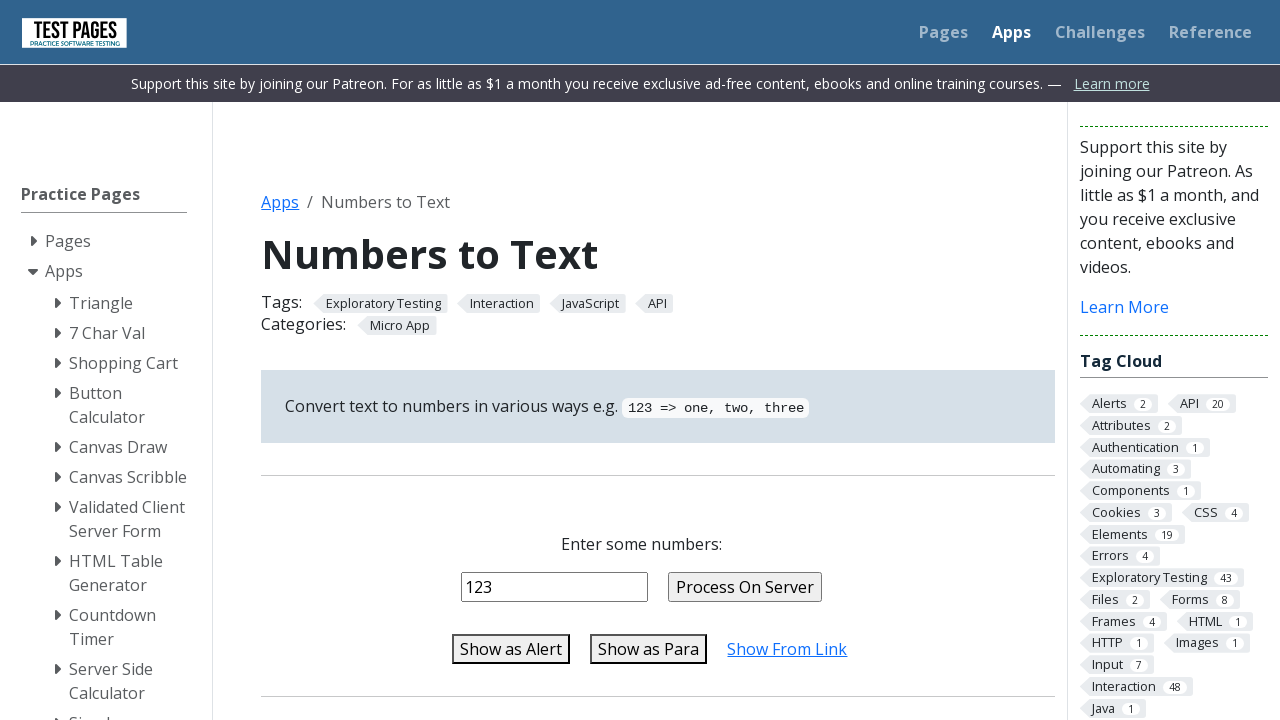

Message element appeared
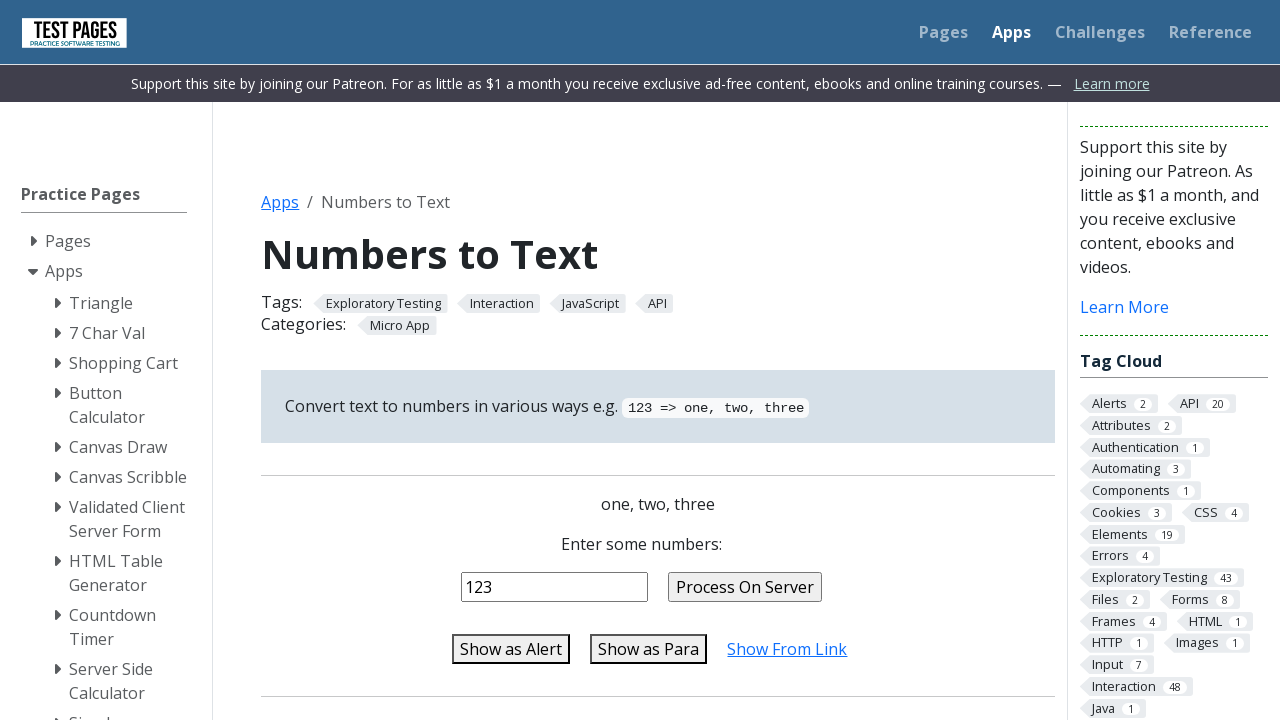

Verified message text is 'one, two, three'
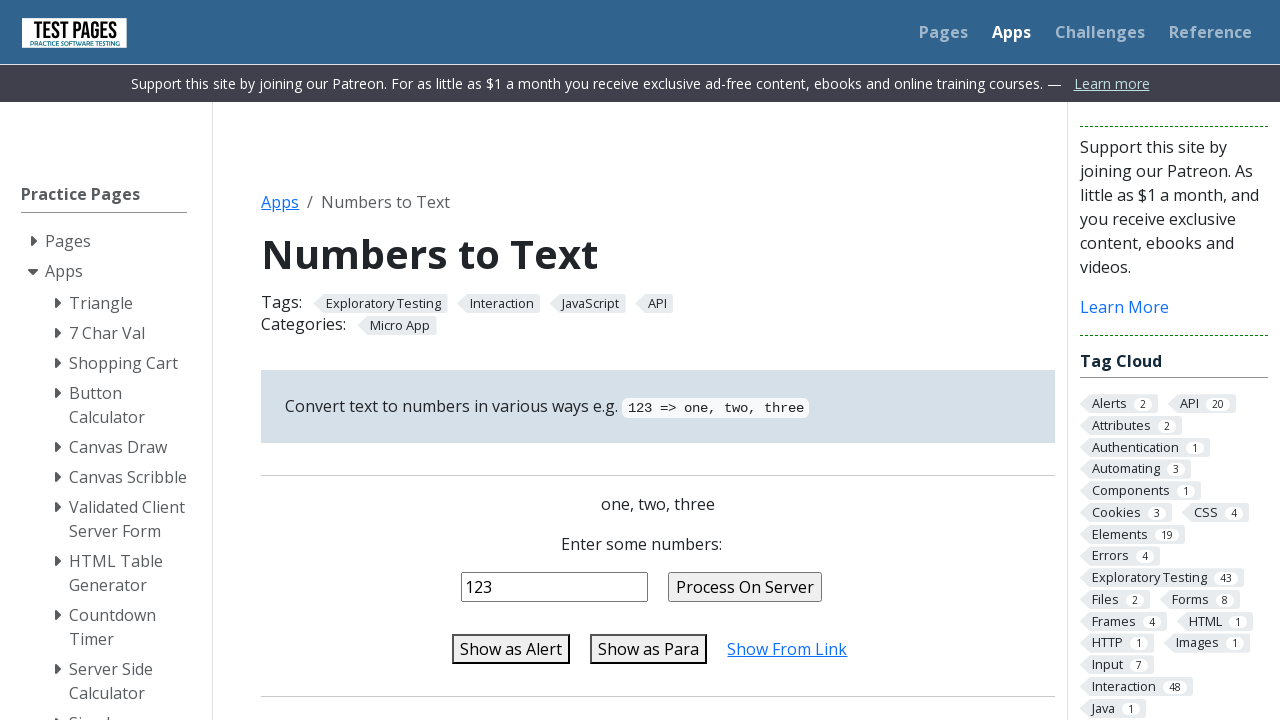

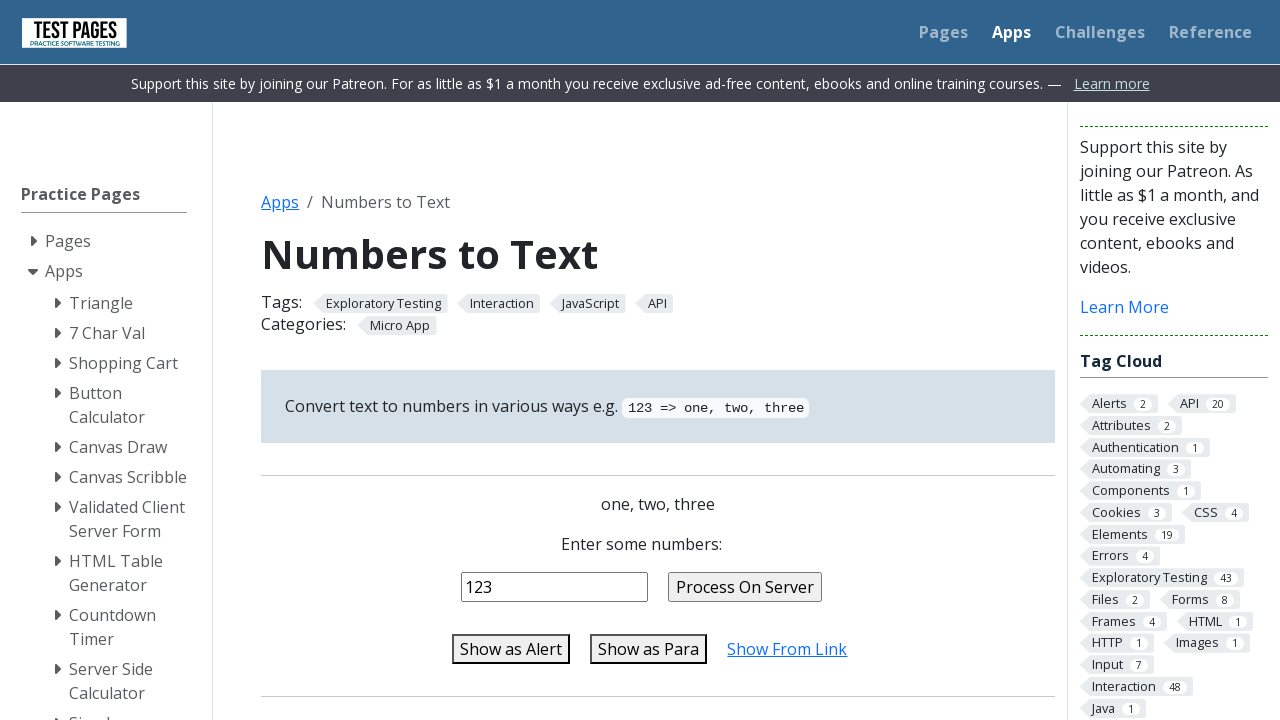